Demonstrates locating and clicking links on a page using linkText and partialLinkText locators. Clicks the "Forgot your password?" link, navigates back, then clicks it again using partial text matching.

Starting URL: https://opensource-demo.orangehrmlive.com/

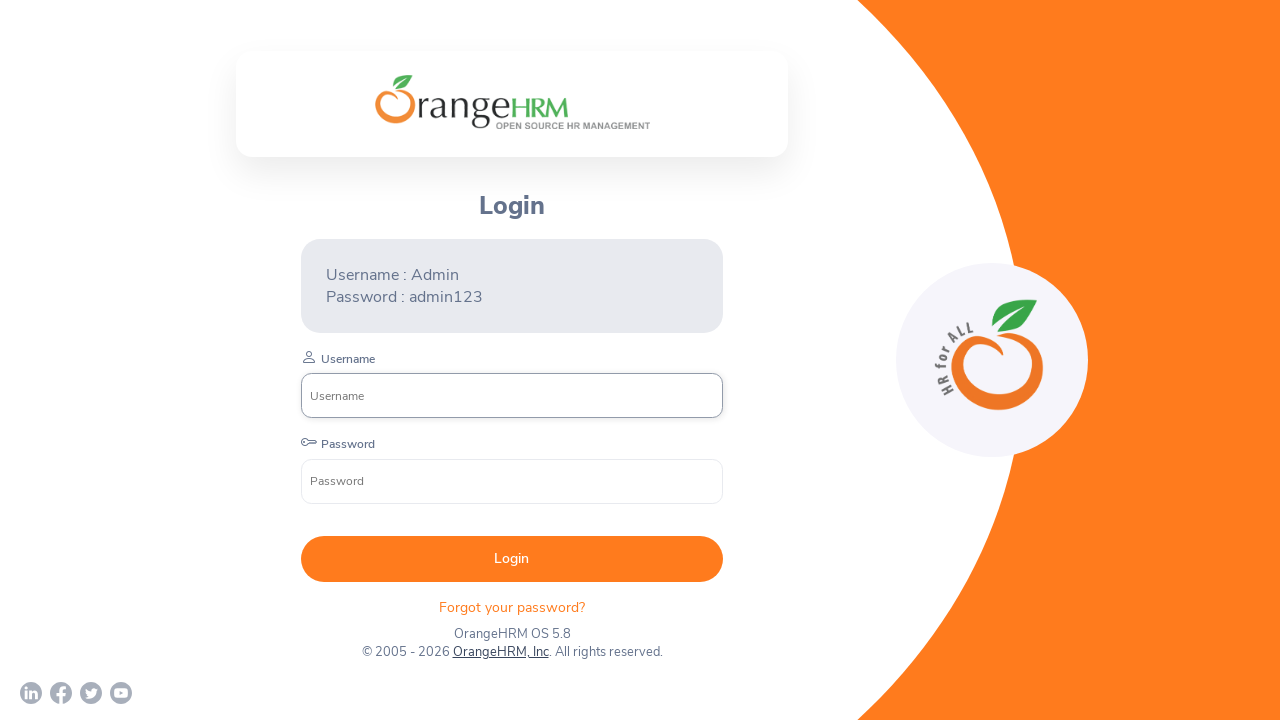

Clicked 'Forgot your password?' link using exact text match at (512, 607) on text='Forgot your password?'
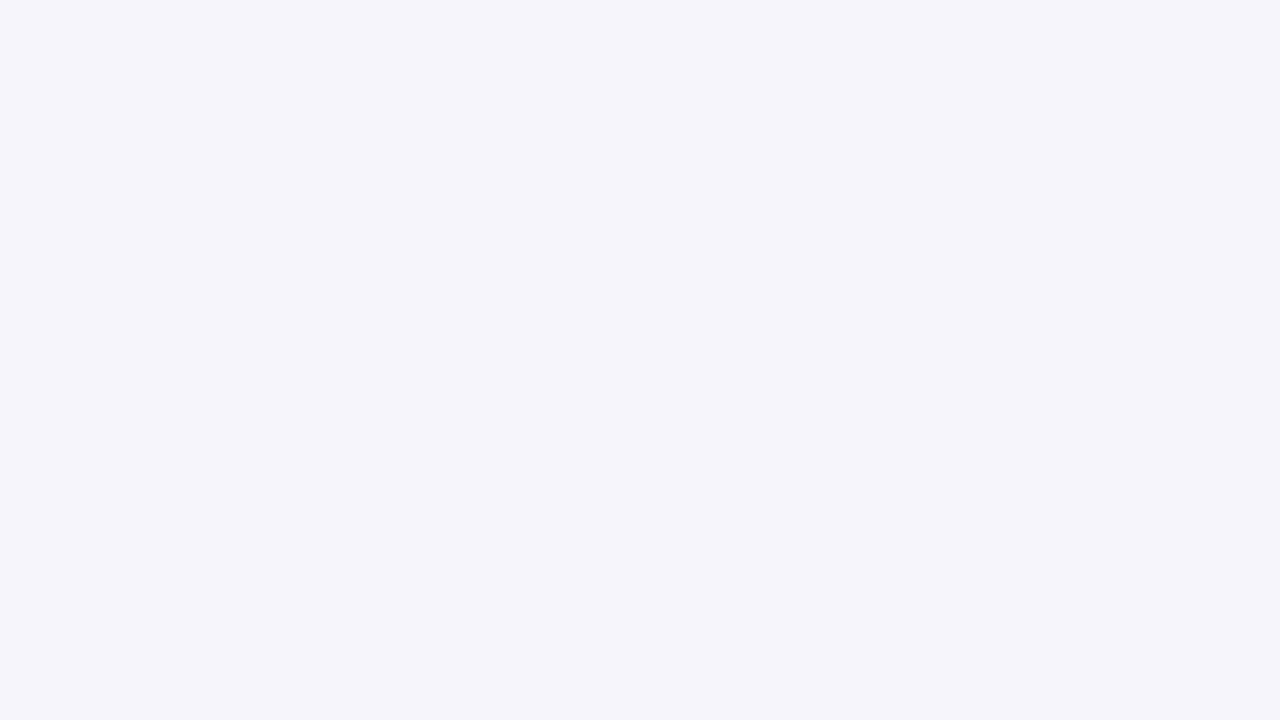

Navigated back to the previous page
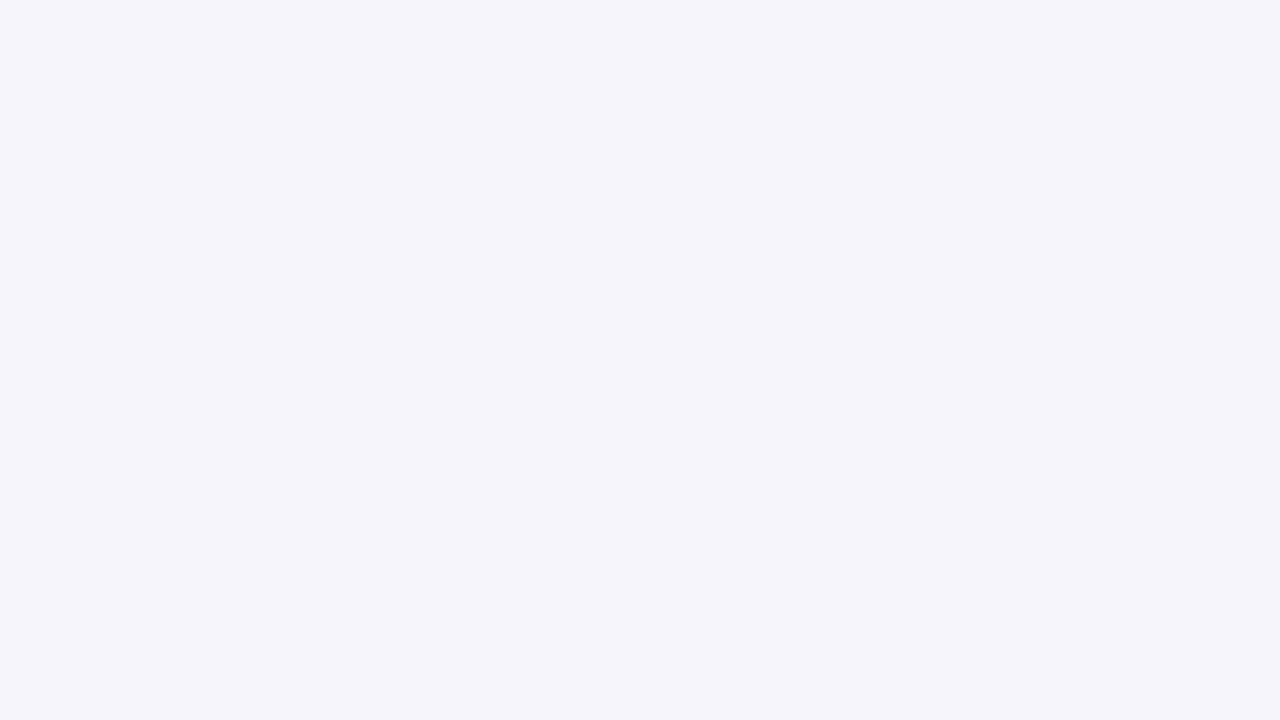

Clicked 'Forgot your password?' link using partial text match at (512, 586) on text=/Forgot/
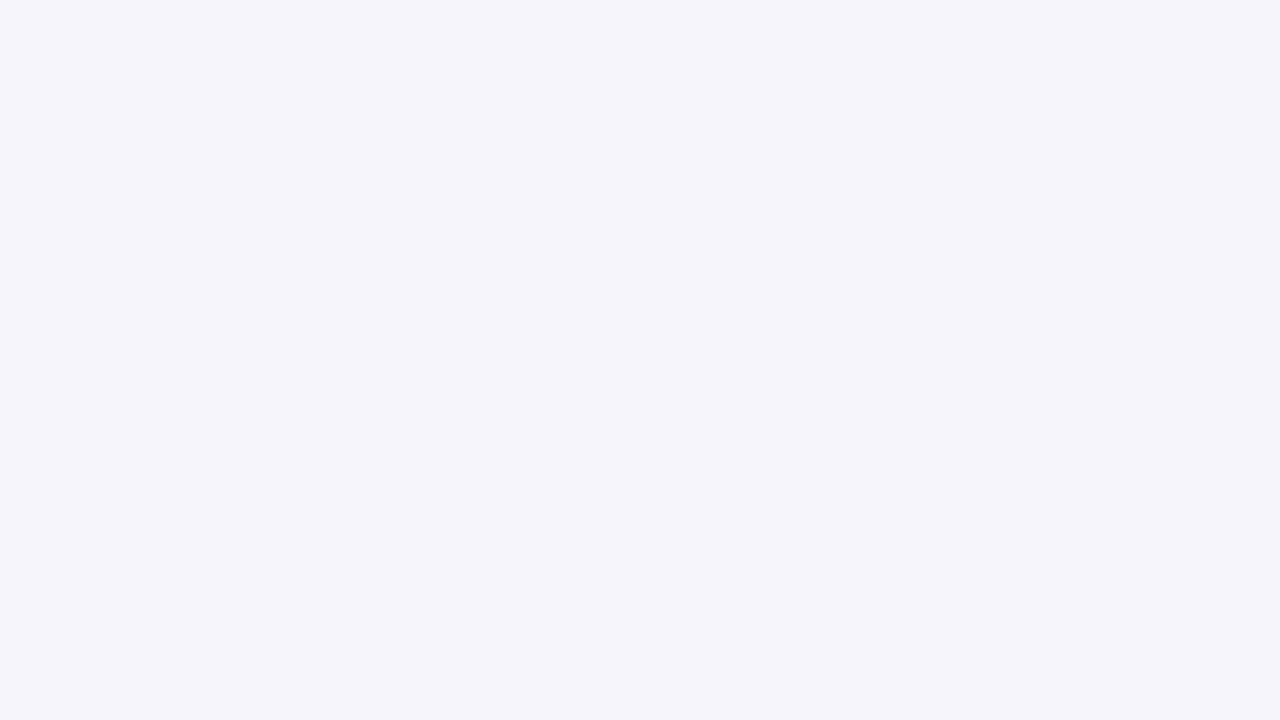

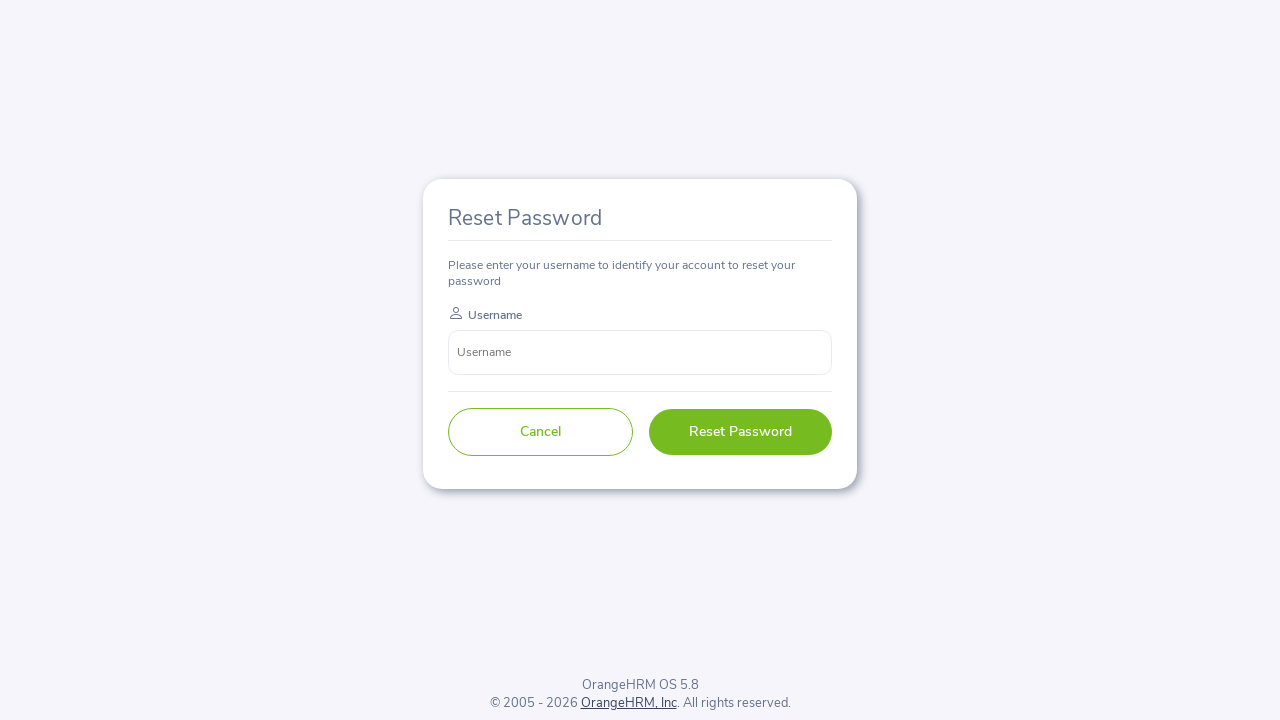